Tests various form interactions on a practice Angular site including checking checkboxes, selecting radio buttons, filling password fields, submitting a form, and navigating to a shop page to add an item to cart.

Starting URL: https://rahulshettyacademy.com/angularpractice/

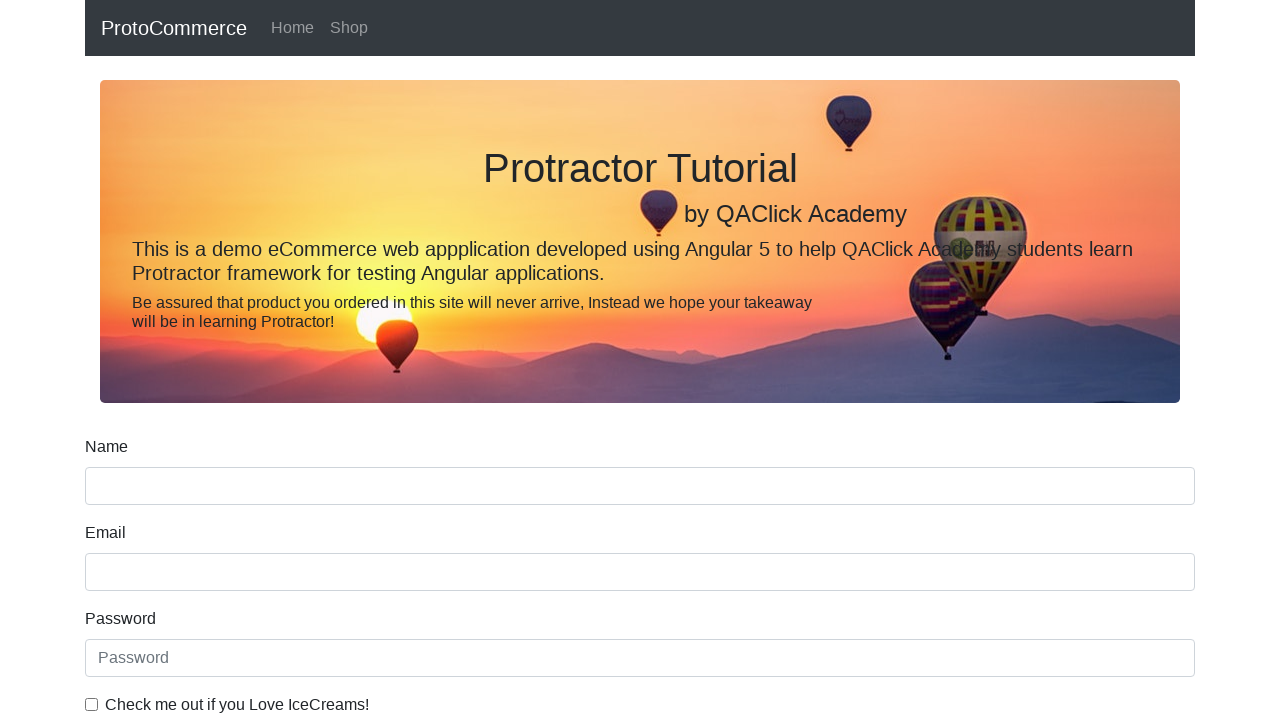

Checked the ice cream checkbox at (92, 704) on internal:label="Check me out if you Love IceCreams!"i
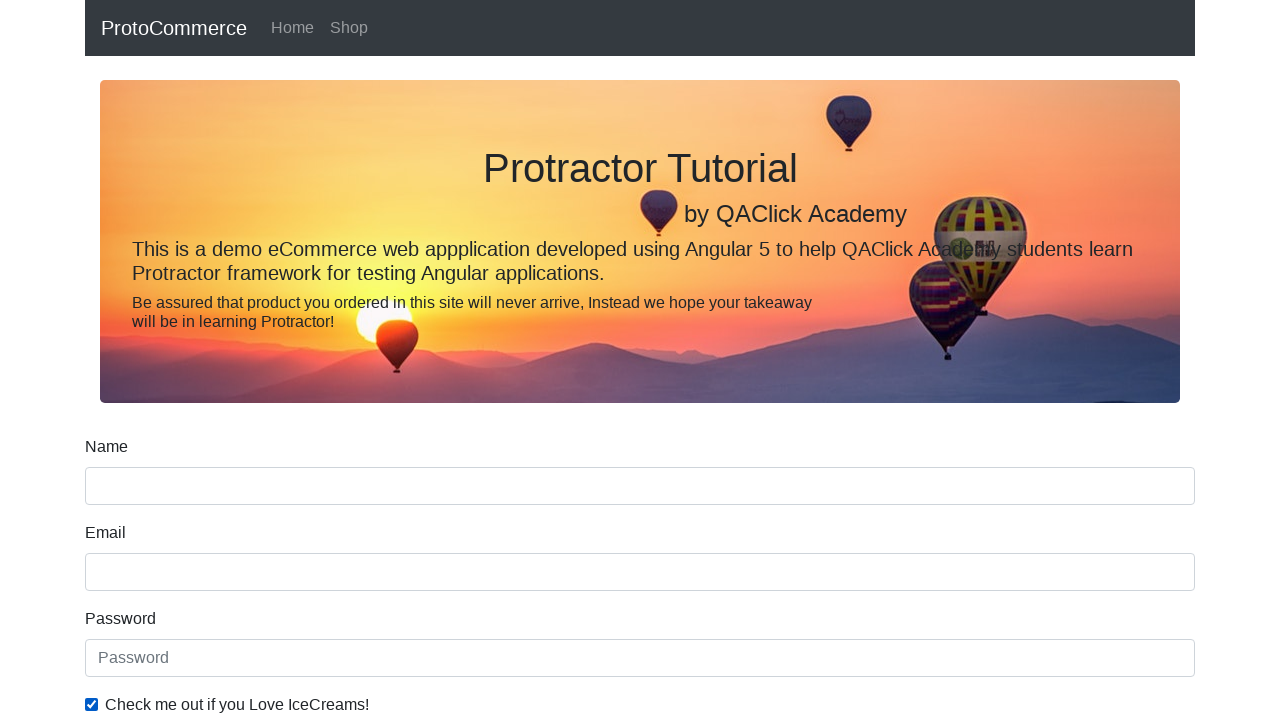

Selected the 'Employed' radio button at (326, 360) on internal:label="Employed"i
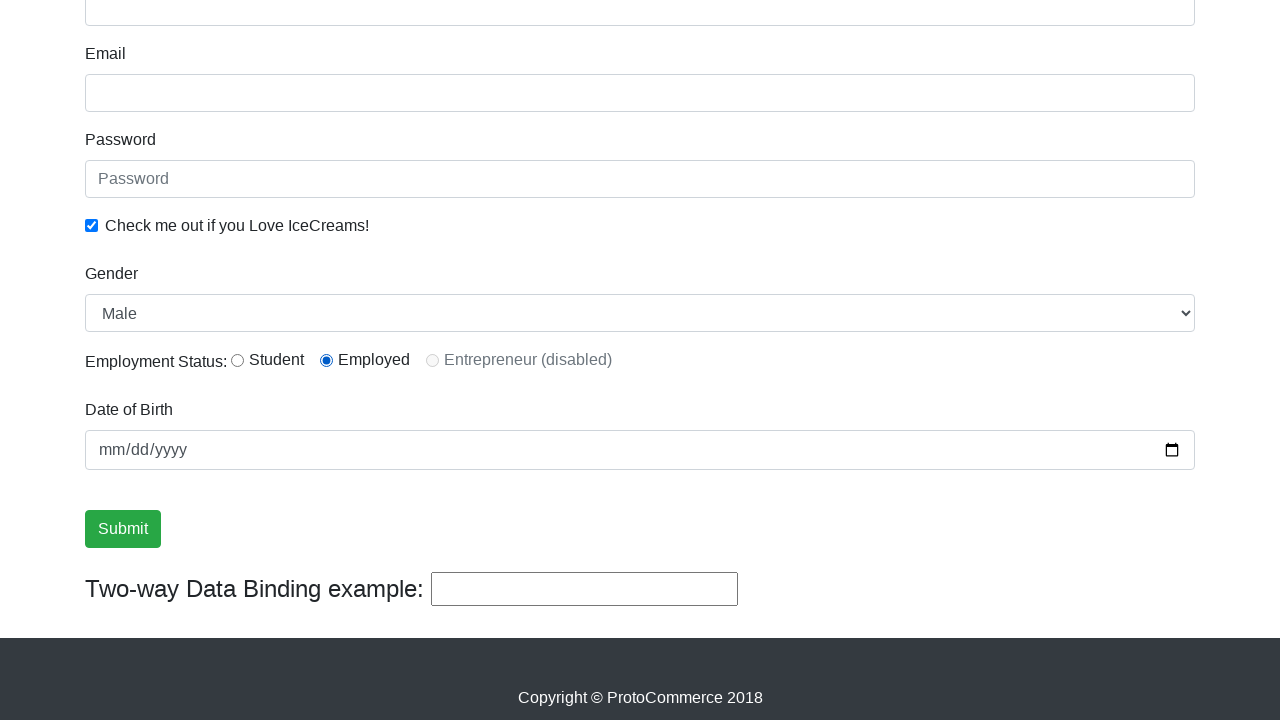

Selected 'Female' from the Gender dropdown on internal:label="Gender"i
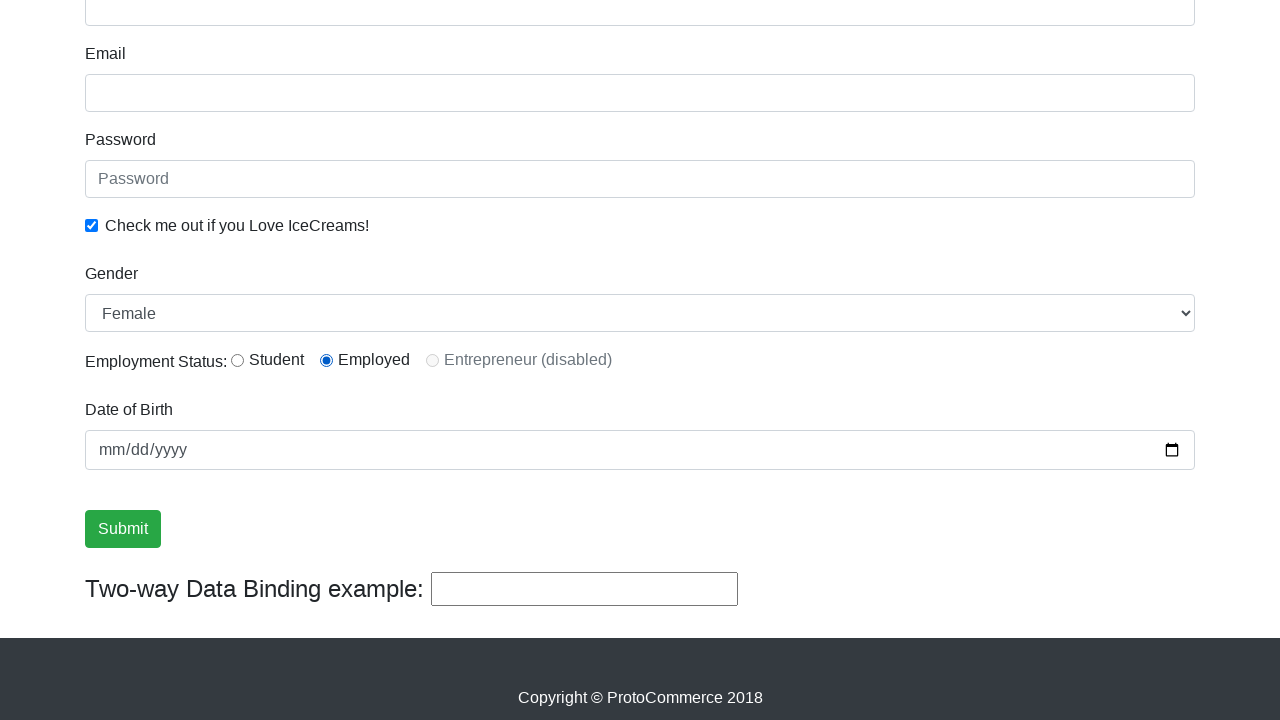

Filled the password field with 'abc123' on internal:attr=[placeholder="Password"i]
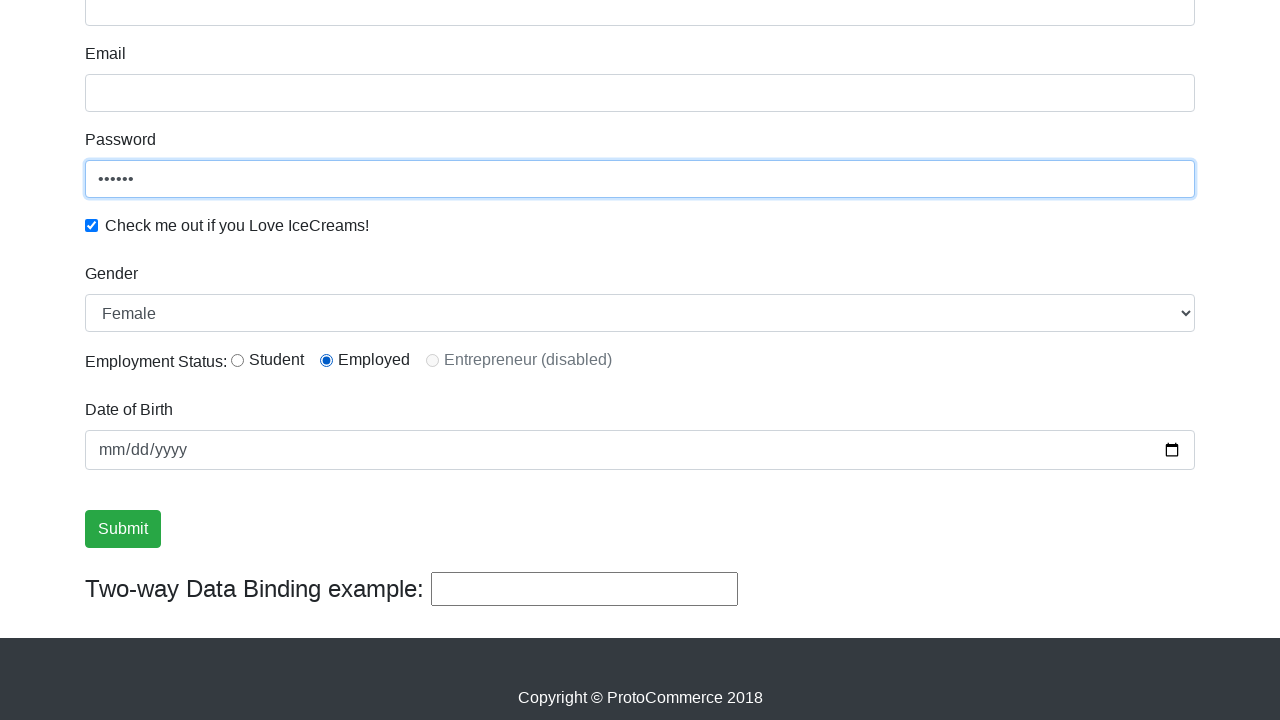

Clicked the Submit button to submit the form at (123, 529) on internal:role=button[name="Submit"i]
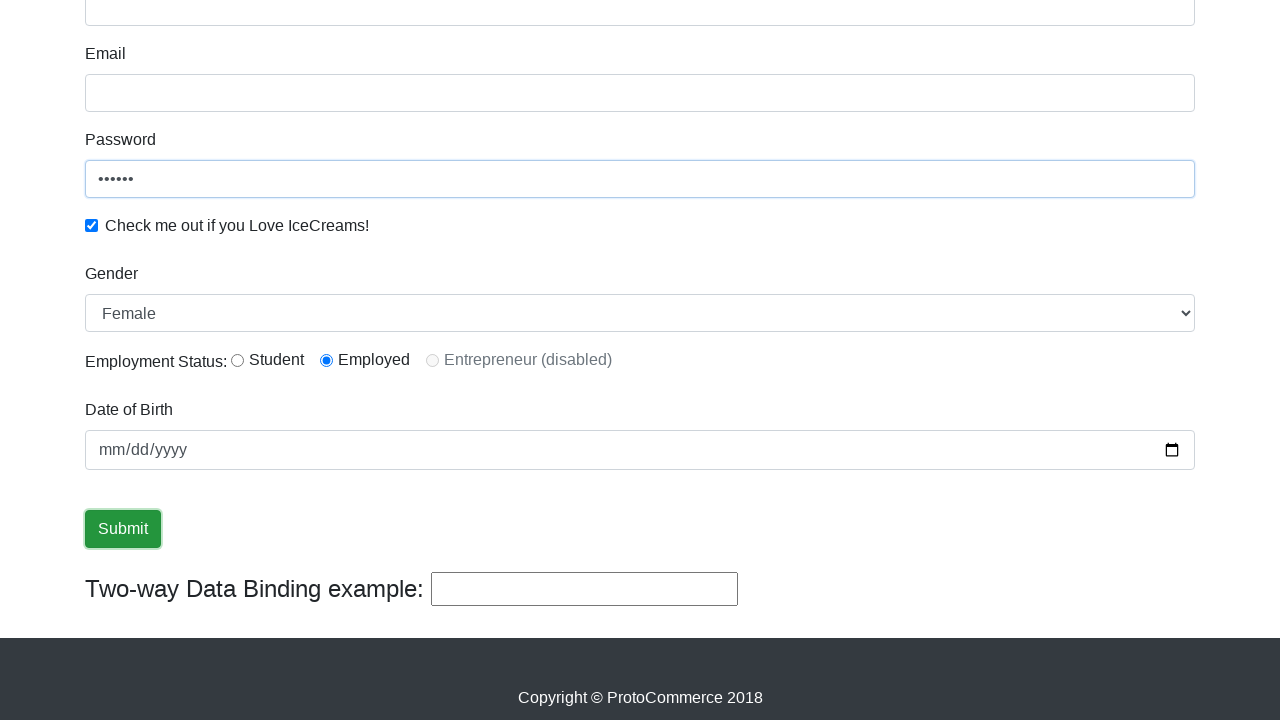

Success alert became visible after form submission
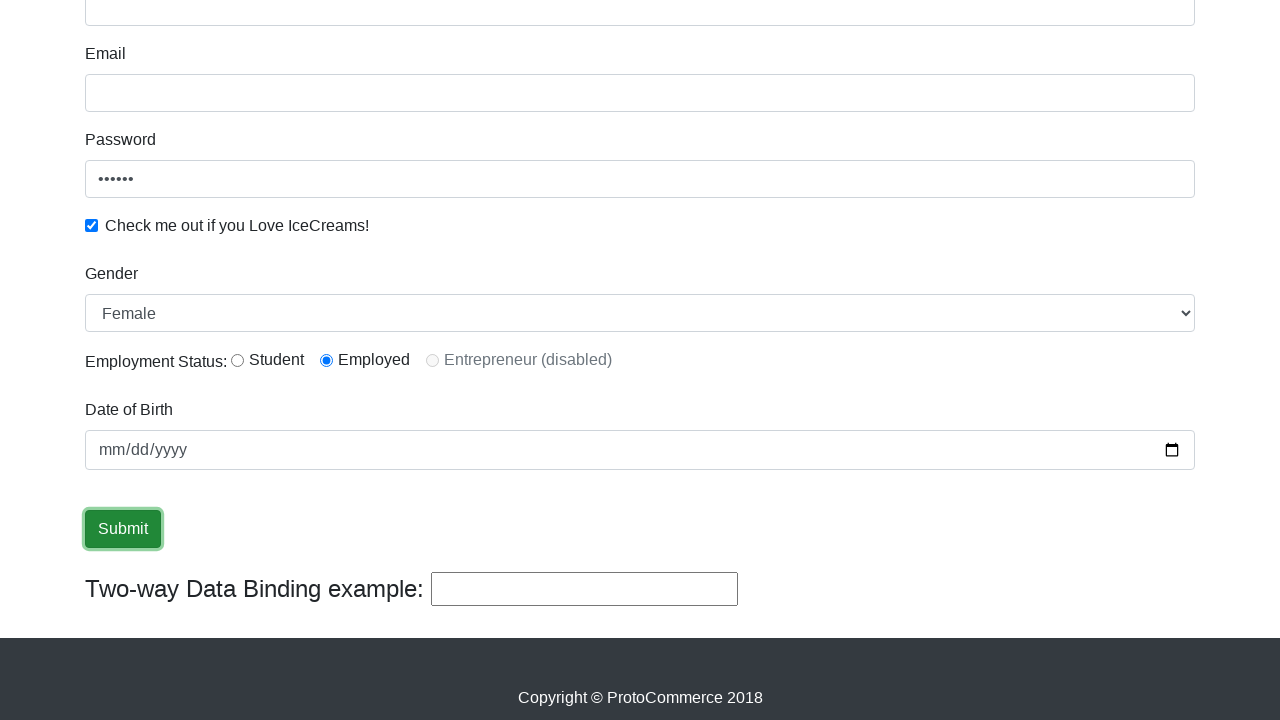

Clicked on the Shop link to navigate to shop page at (349, 28) on internal:role=link[name="Shop"i]
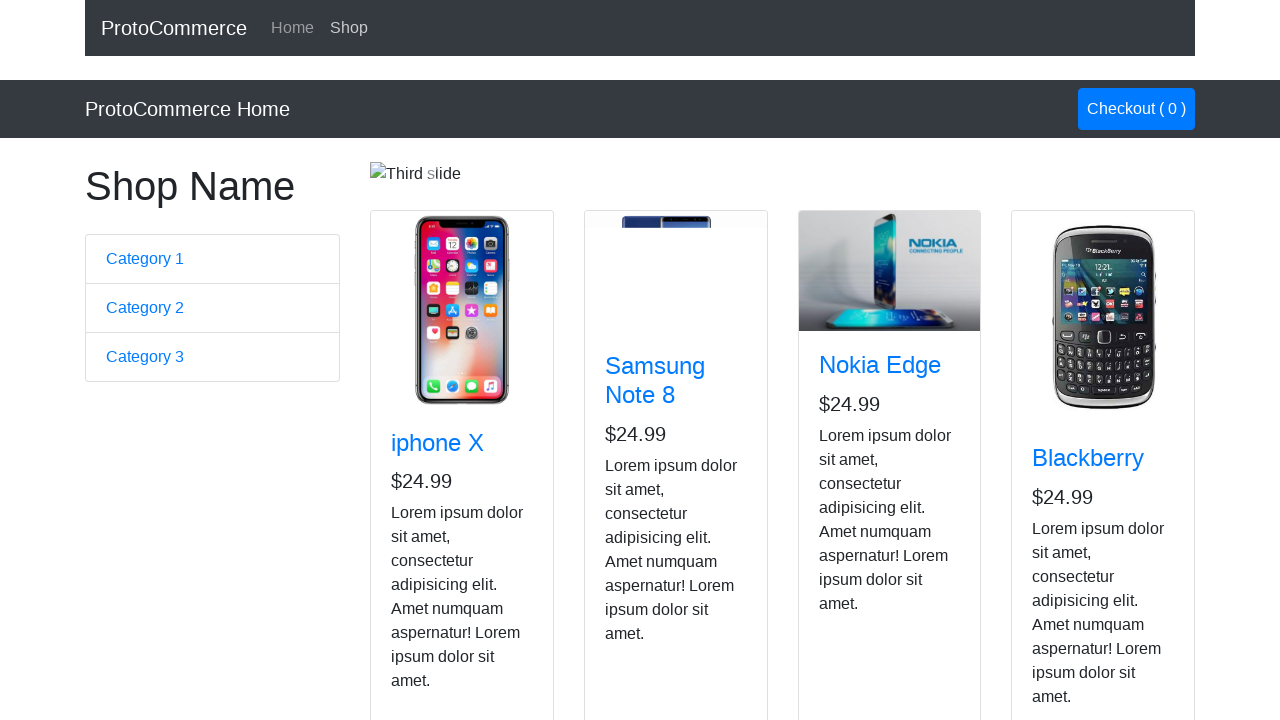

Clicked add button for Nokia Edge product to add to cart at (854, 528) on app-card >> internal:has-text="Nokia Edge"i >> internal:role=button
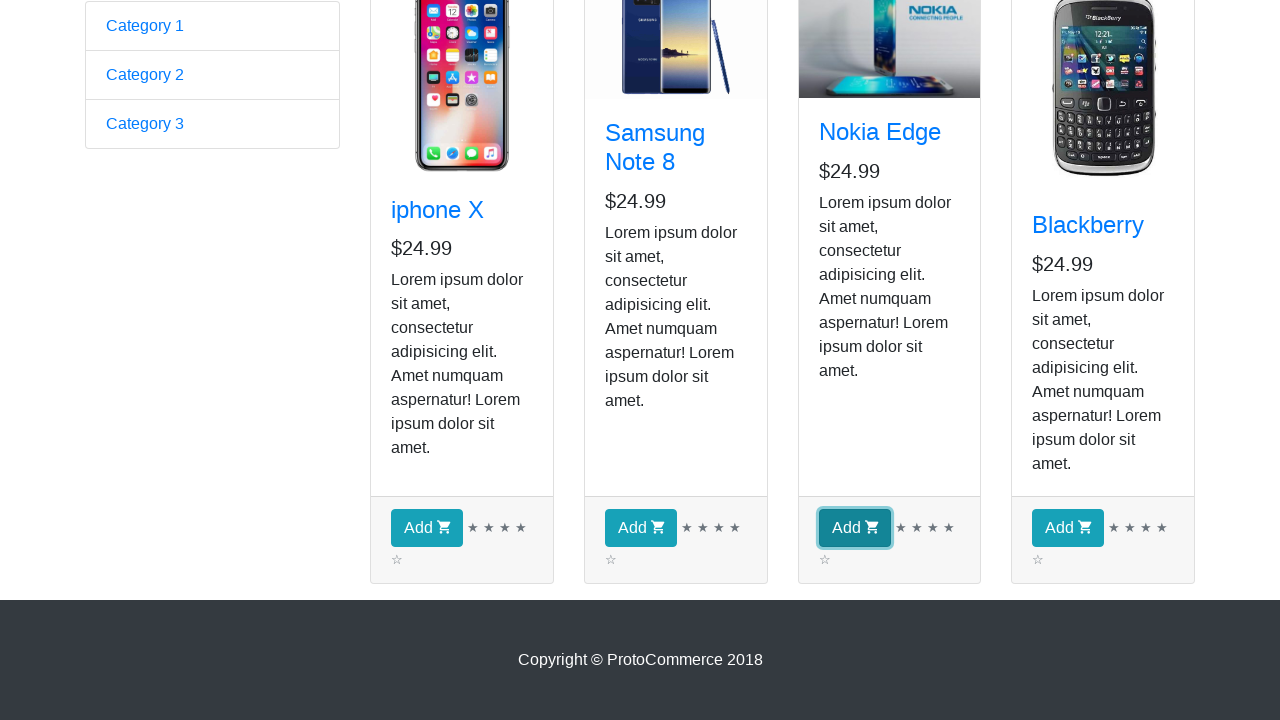

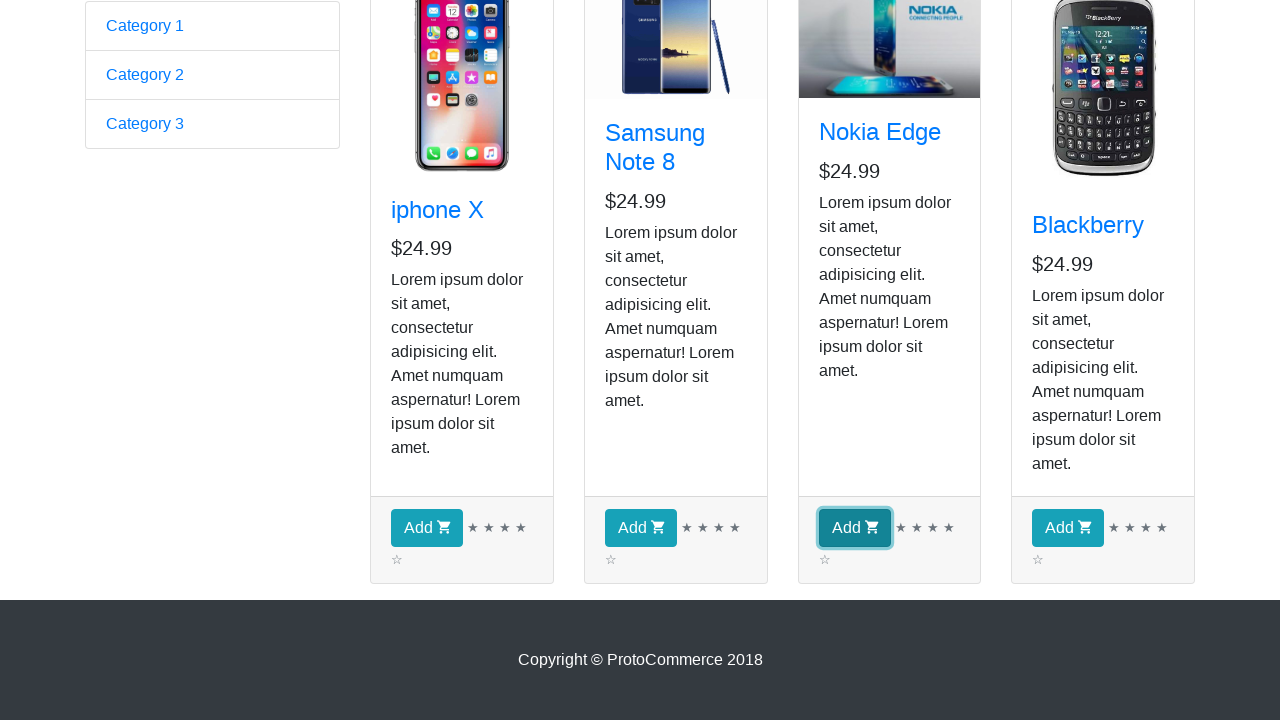